Tests mouse interactions including hovering over an element and performing drag-and-drop operations

Starting URL: https://www.awesomeqa.com/selenium/mouse_interaction.html

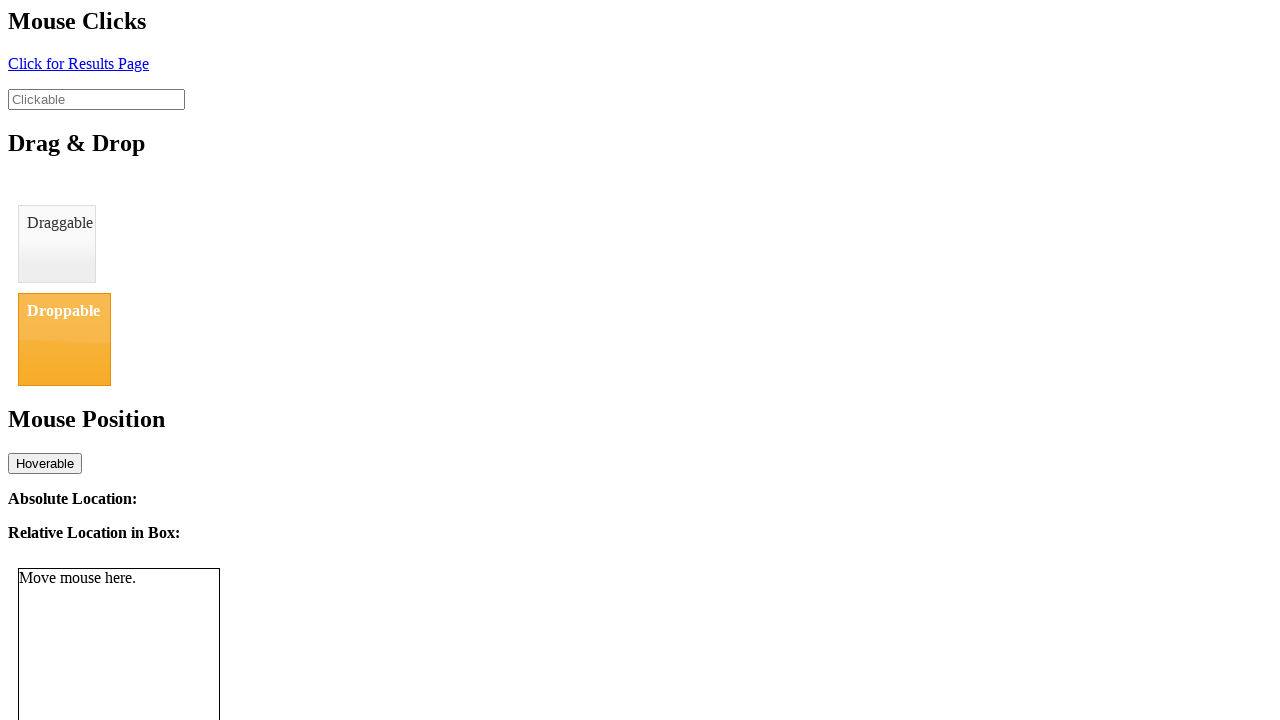

Navigated to mouse interaction test page
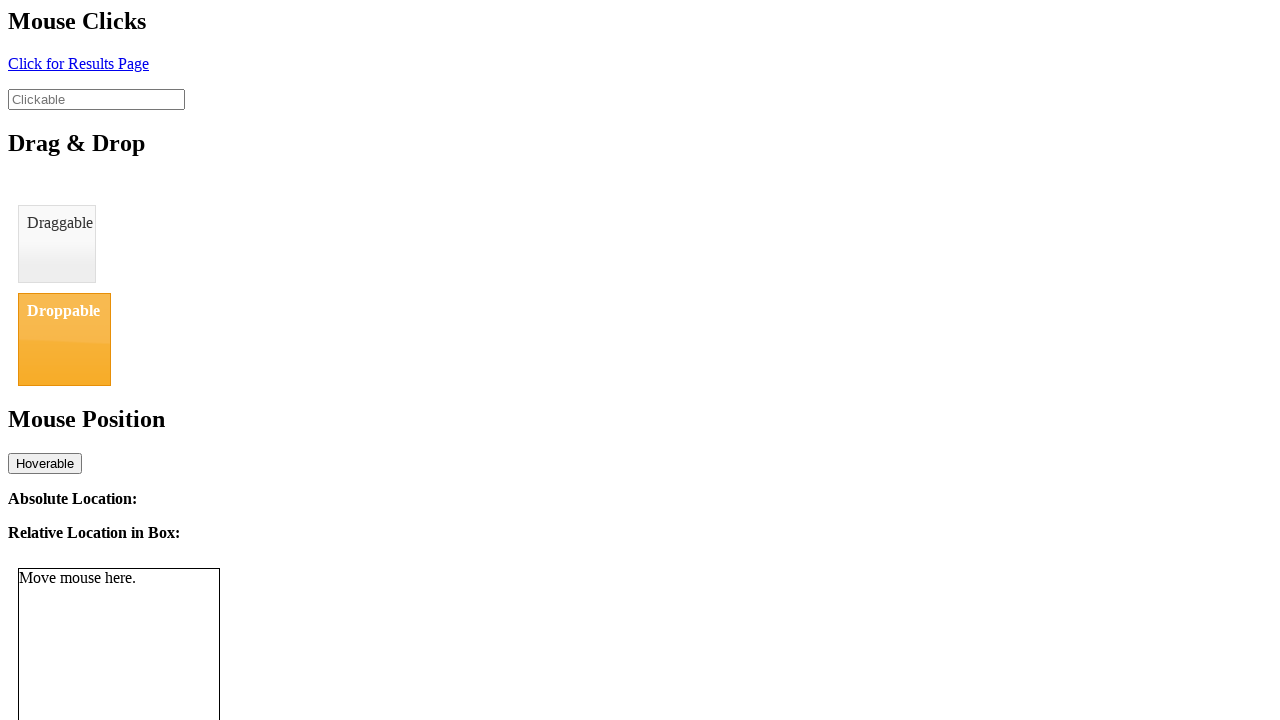

Hovered over the hover element at (45, 463) on input#hover
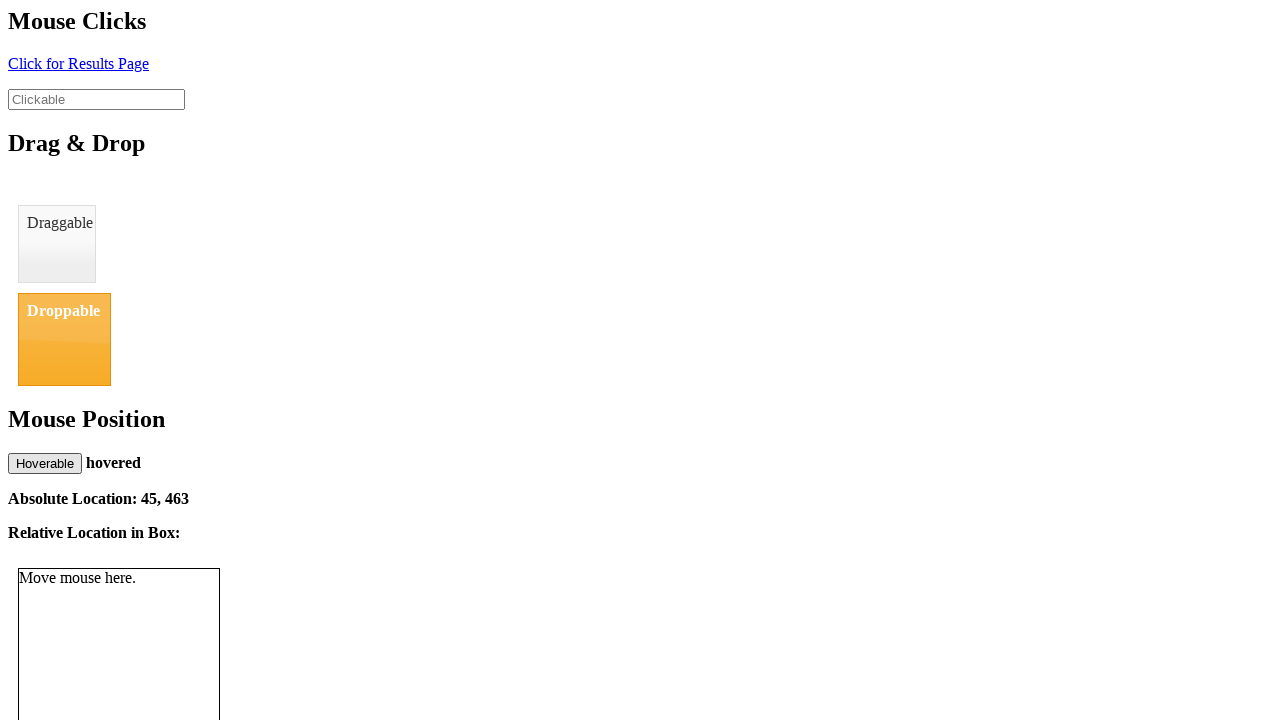

Located draggable and droppable elements
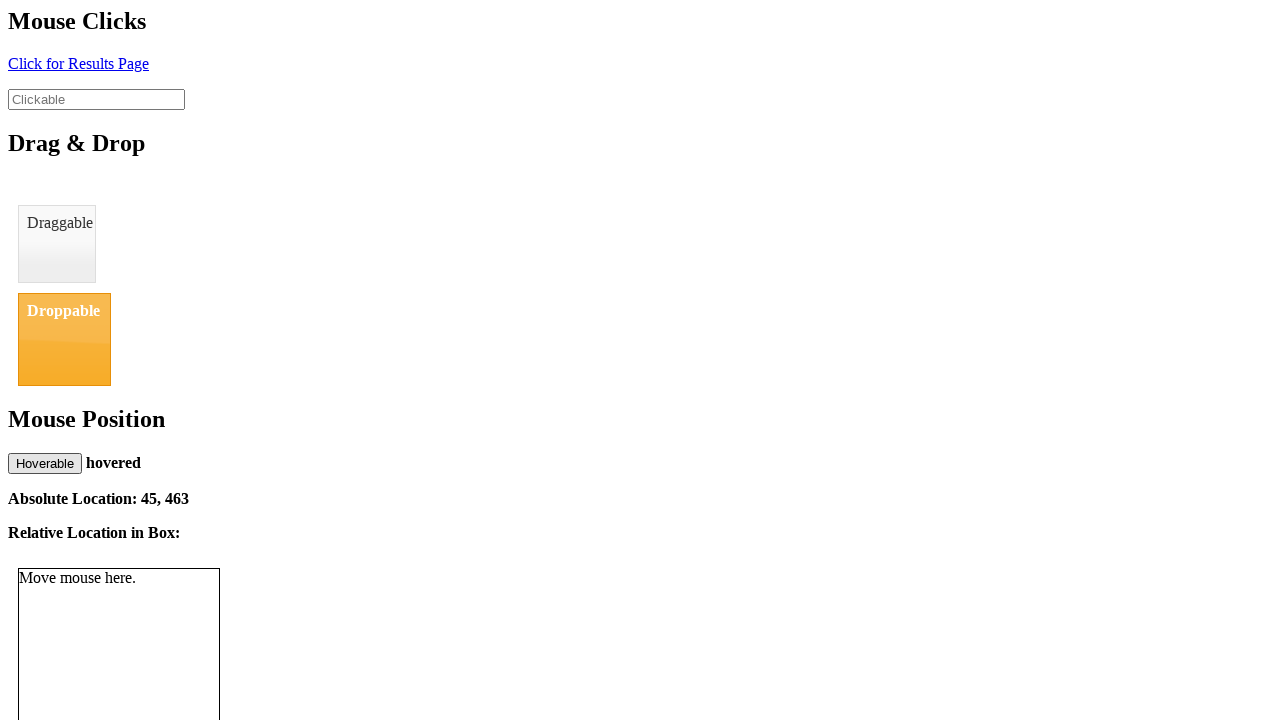

Performed drag and drop operation from draggable to droppable element at (64, 339)
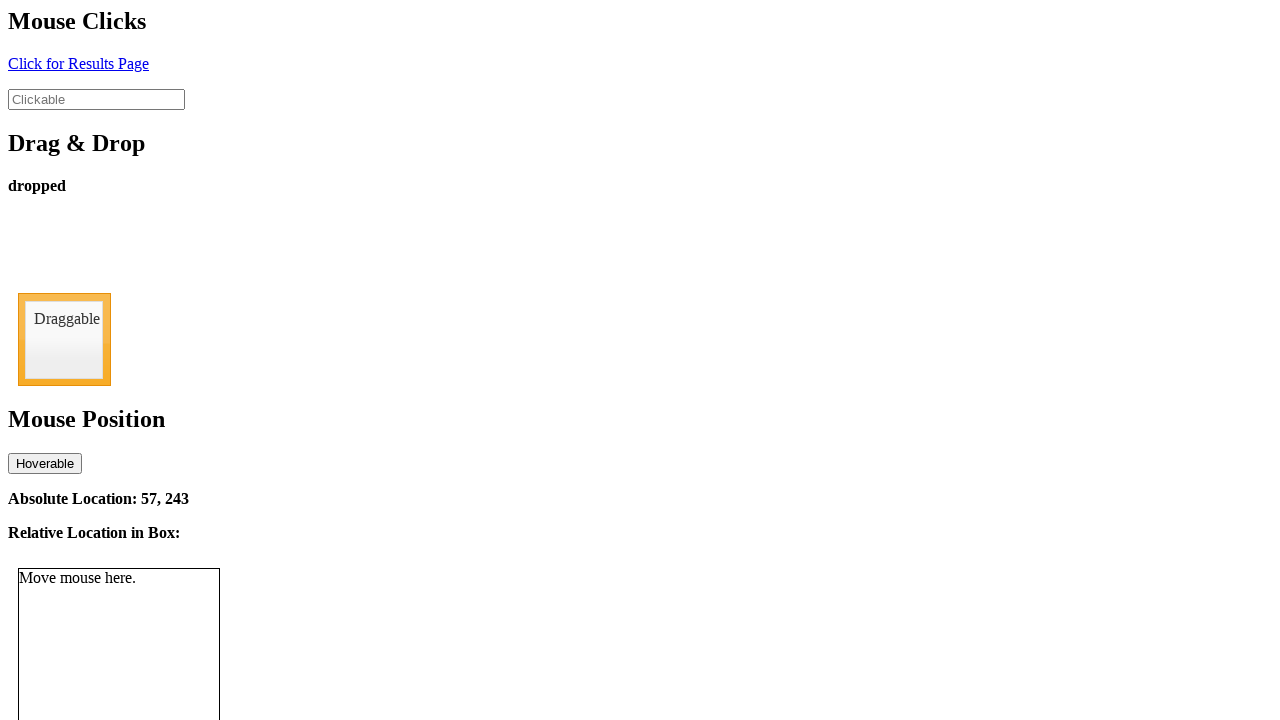

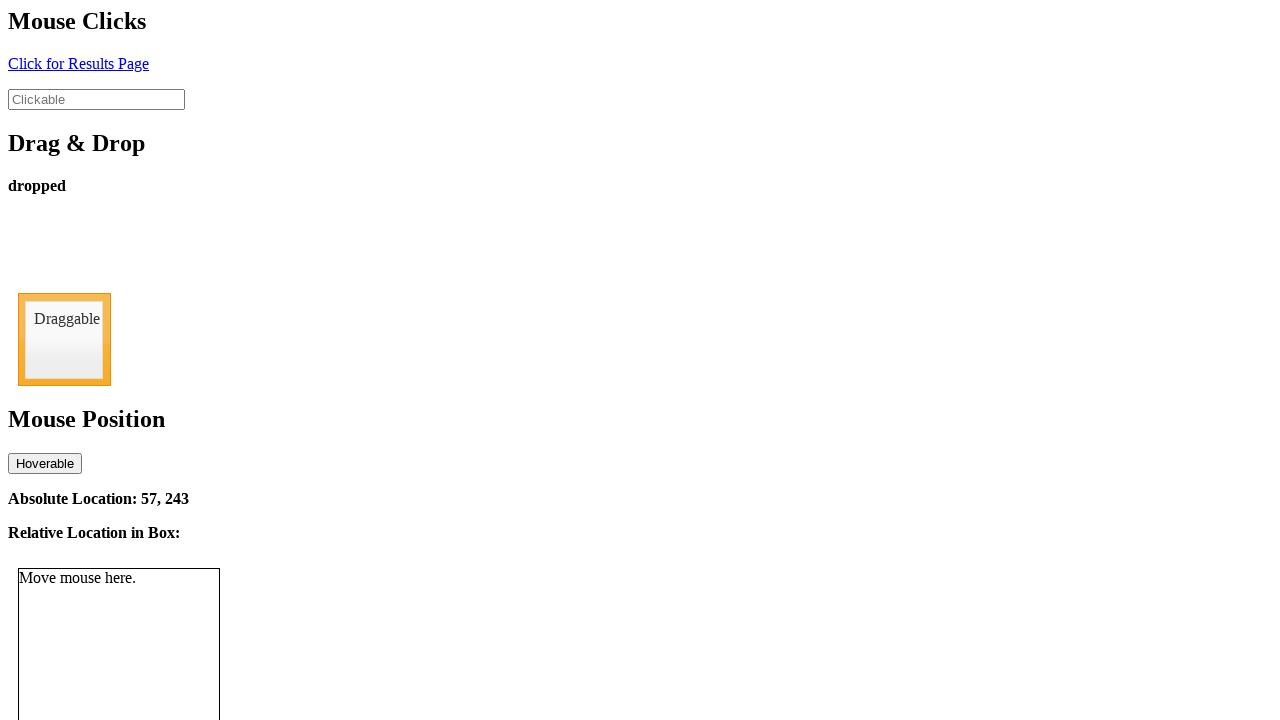